Tests the DemoQA practice form by navigating to the Forms section, filling out personal details (name, email, phone, gender, hobbies, subjects, address), selecting state and city dropdowns, and submitting the form.

Starting URL: https://demoqa.com/

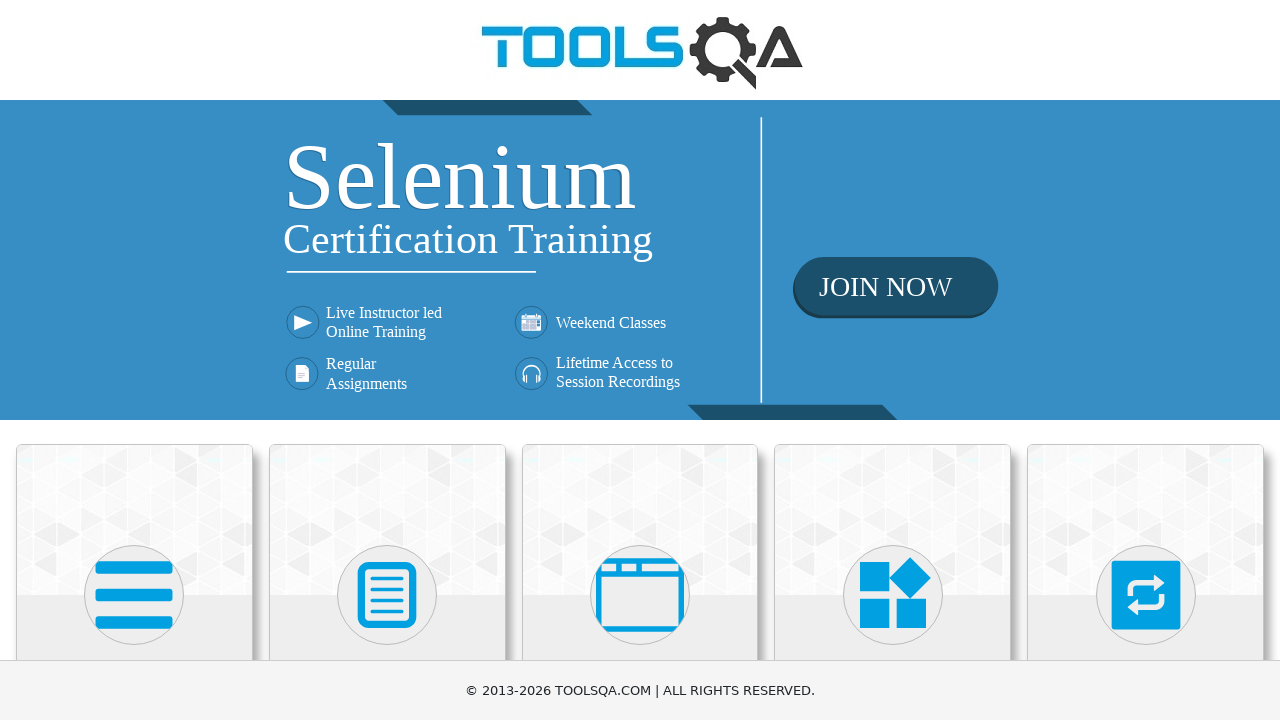

Clicked on Forms card at (387, 360) on xpath=//h5[text()='Forms']
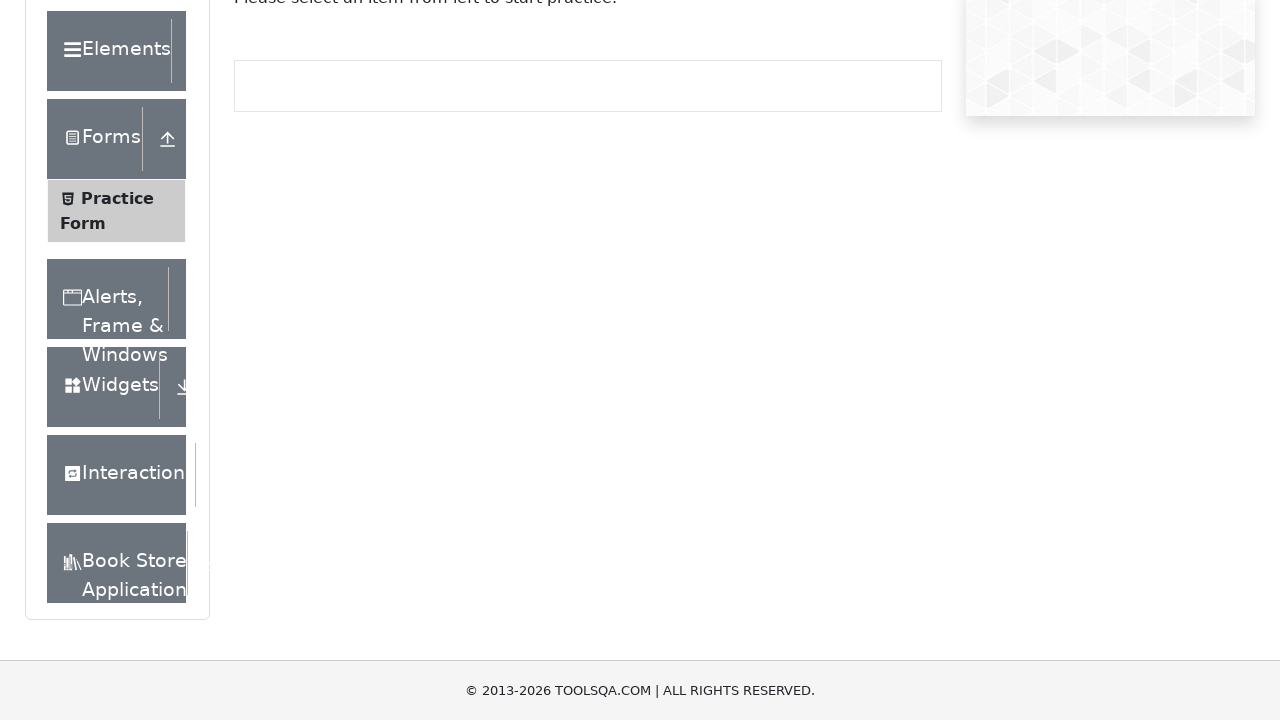

Clicked on Practice Form menu item at (117, 336) on xpath=//span[text()='Practice Form']
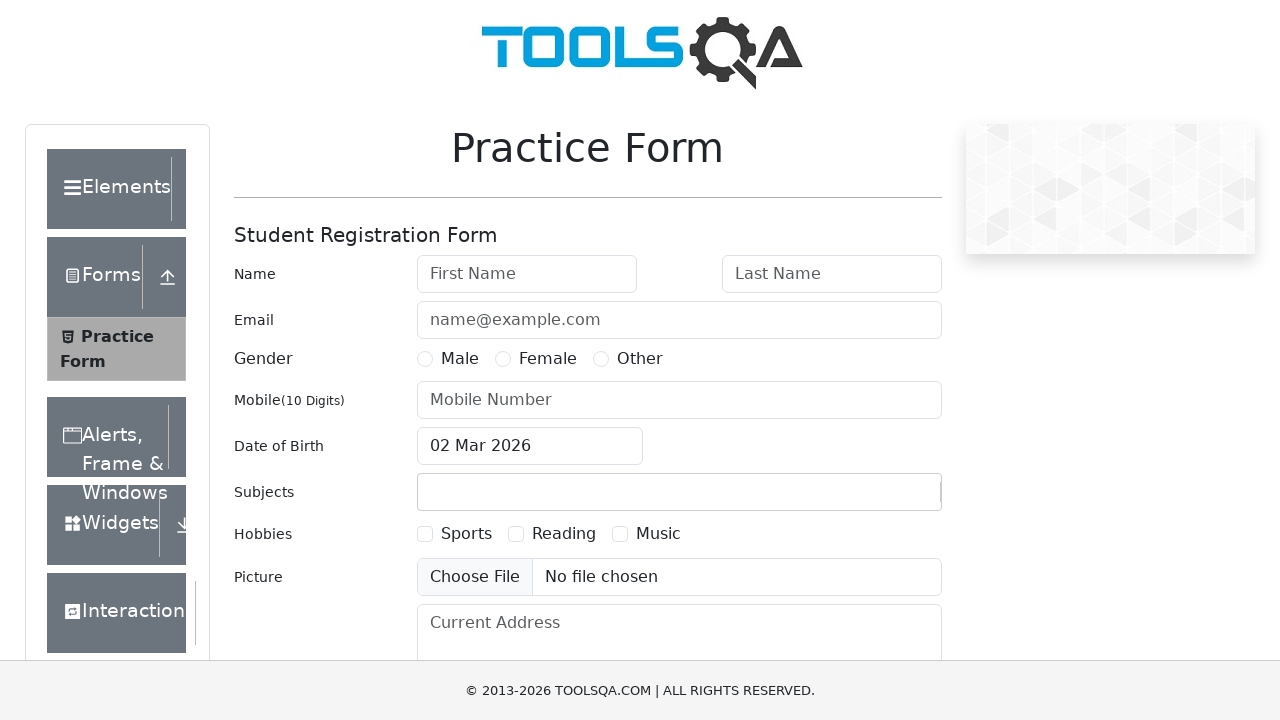

Filled first name with 'Ion' on #firstName
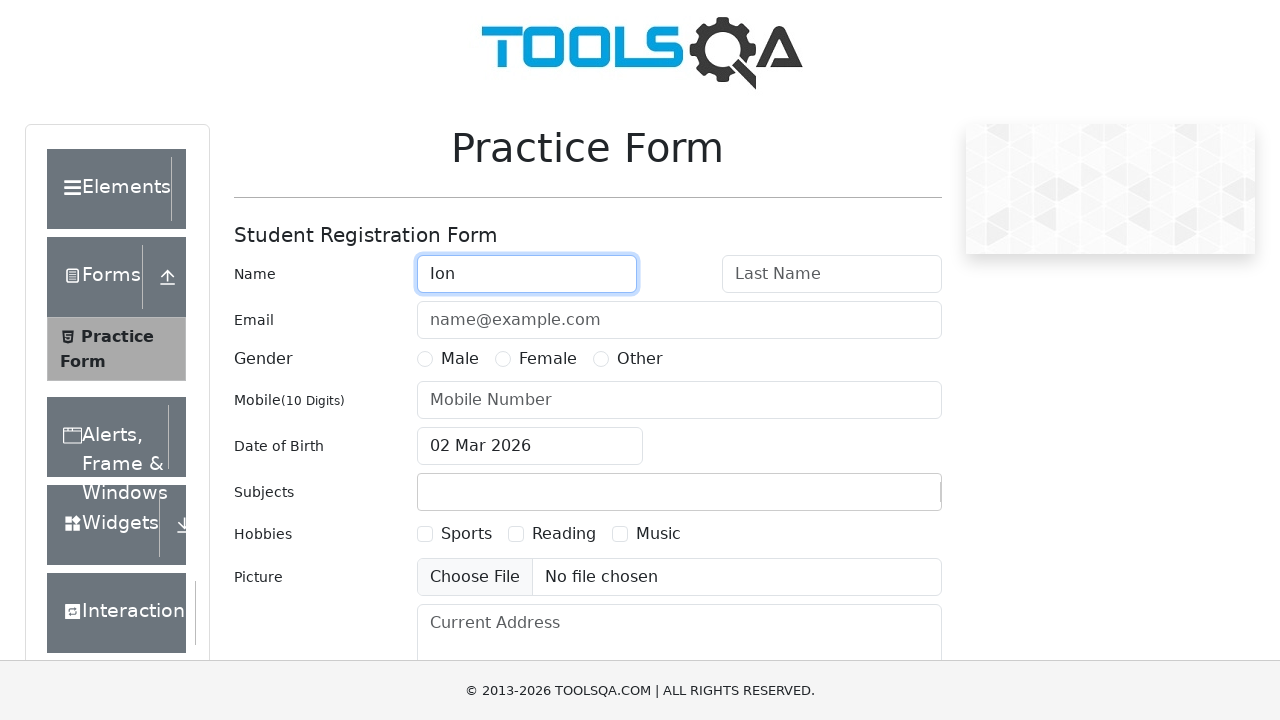

Filled last name with 'Zapada' on #lastName
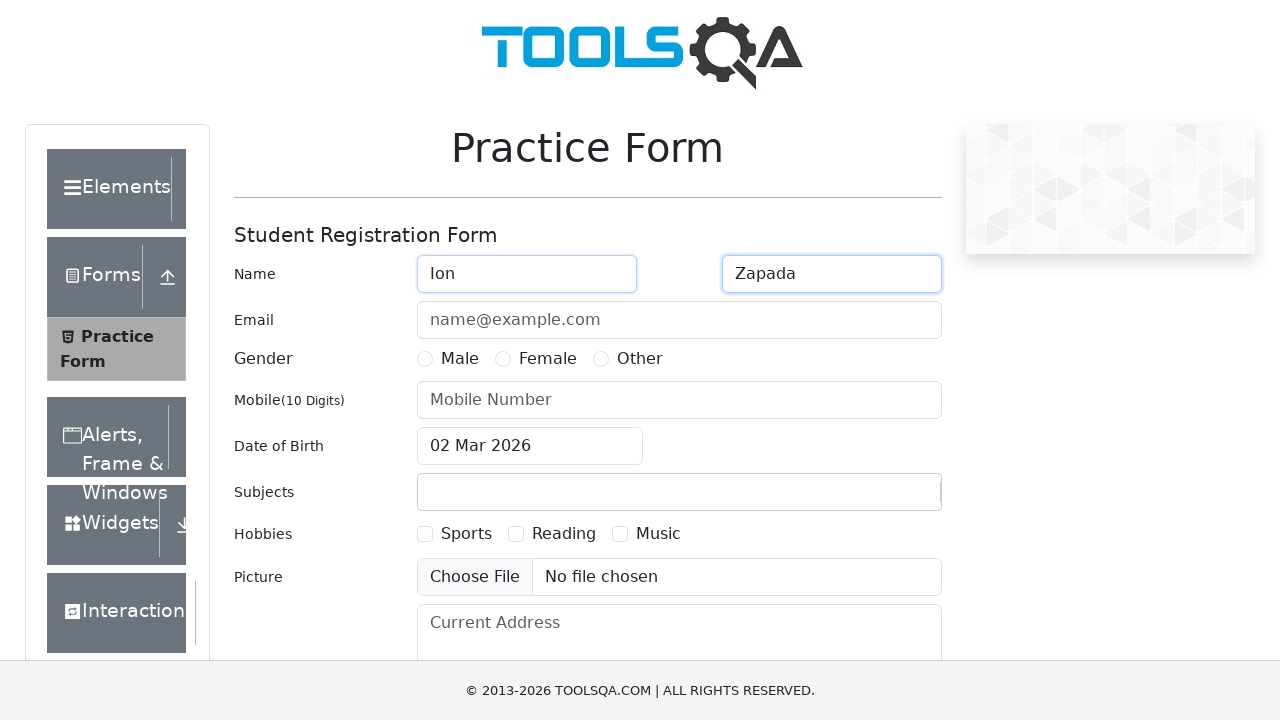

Filled email with 'IonZ@gmail.com' on #userEmail
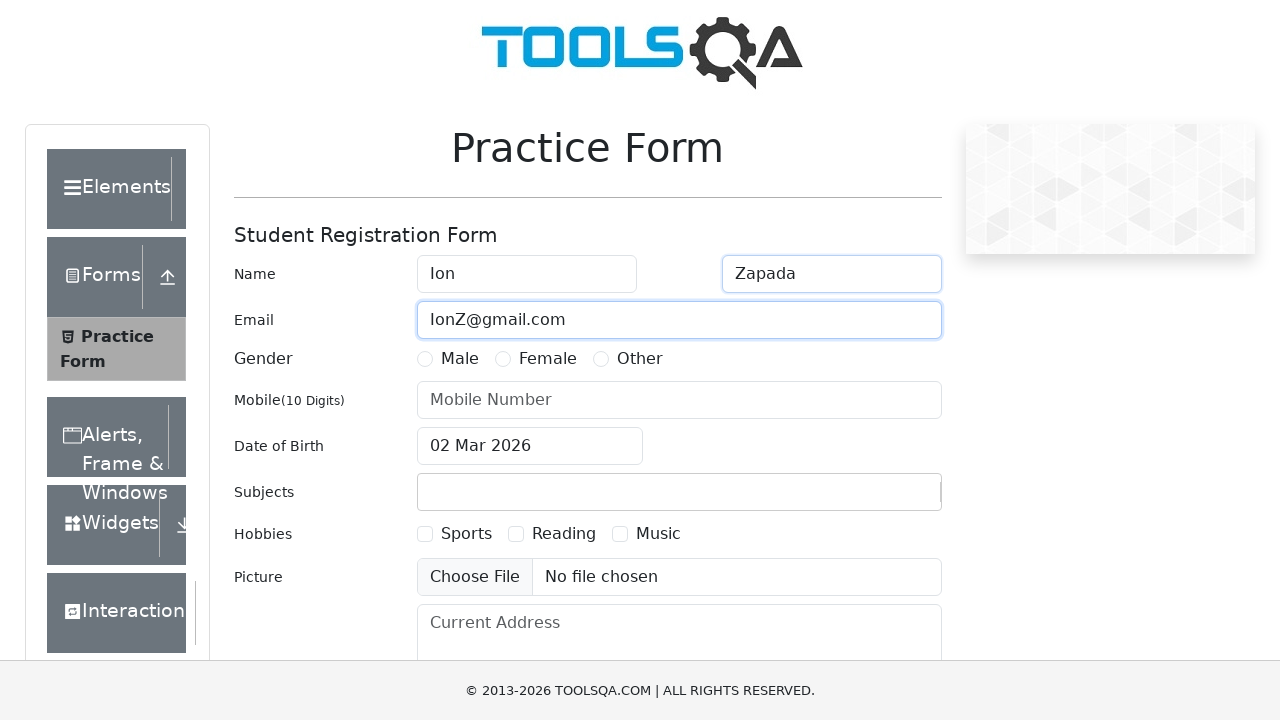

Selected gender - Other at (640, 359) on label[for='gender-radio-3']
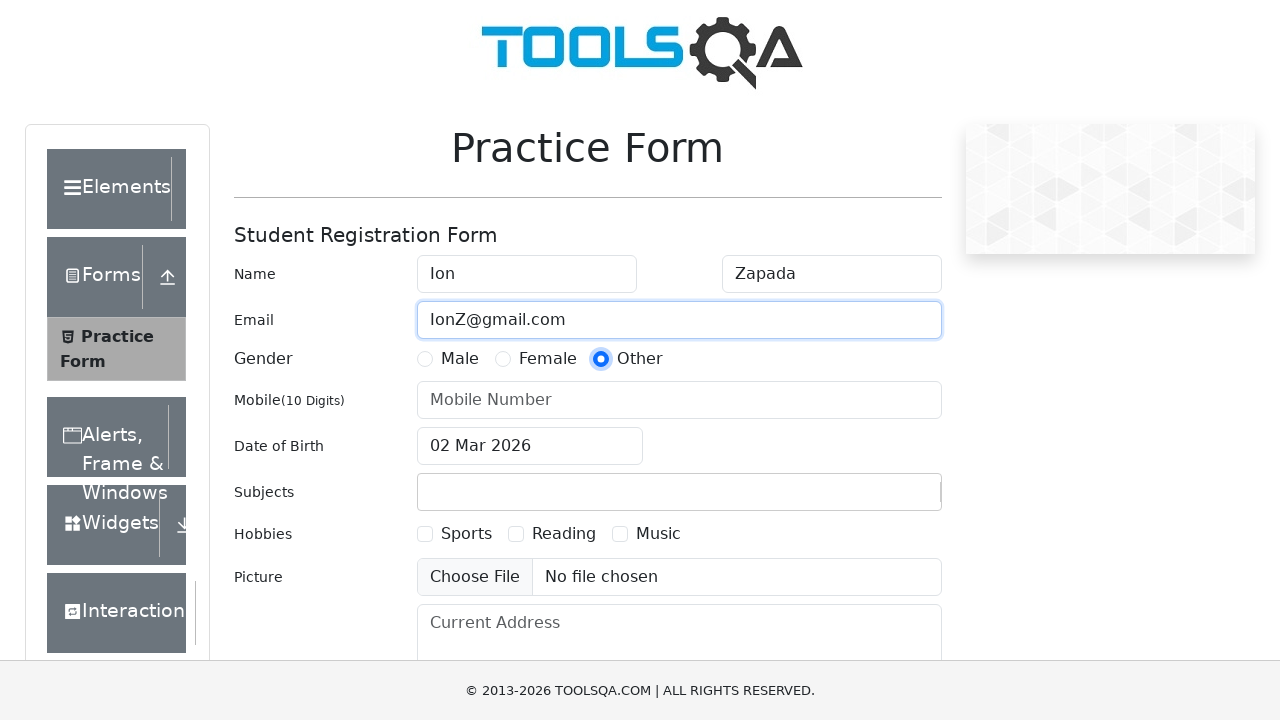

Filled phone number with '1234567890' on input[placeholder='Mobile Number']
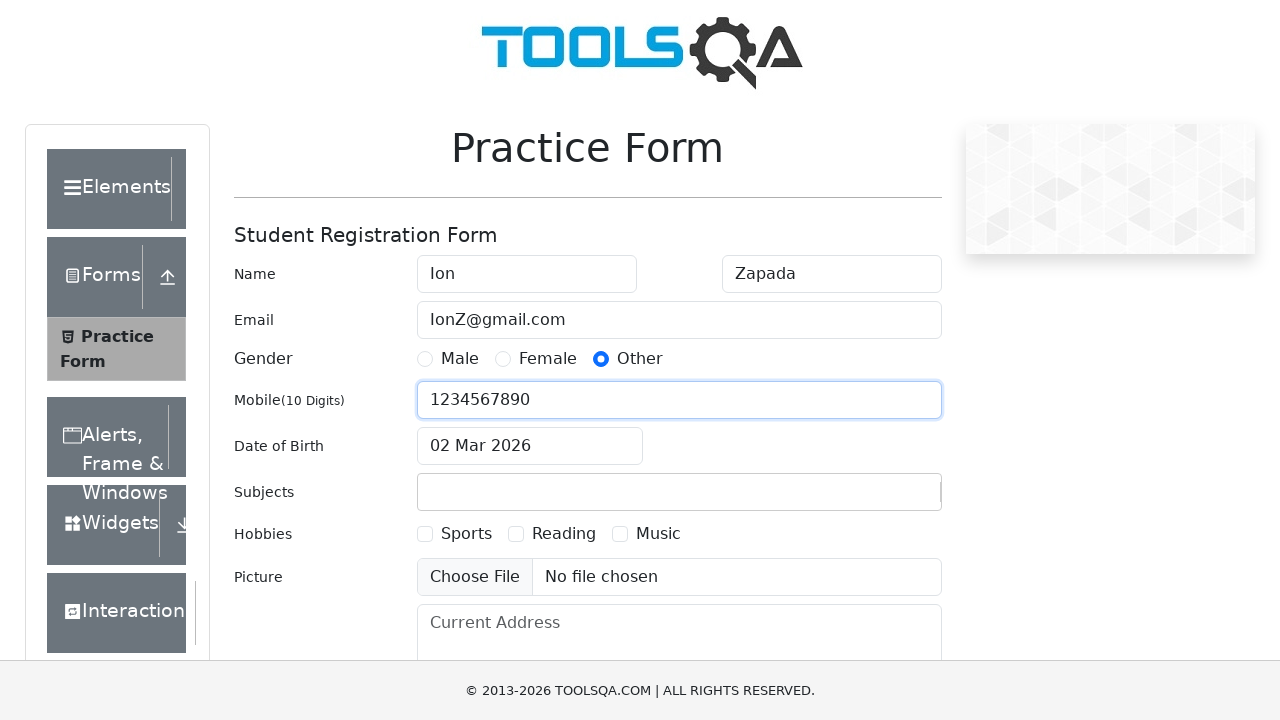

Scrolled down 200px to reveal more form fields
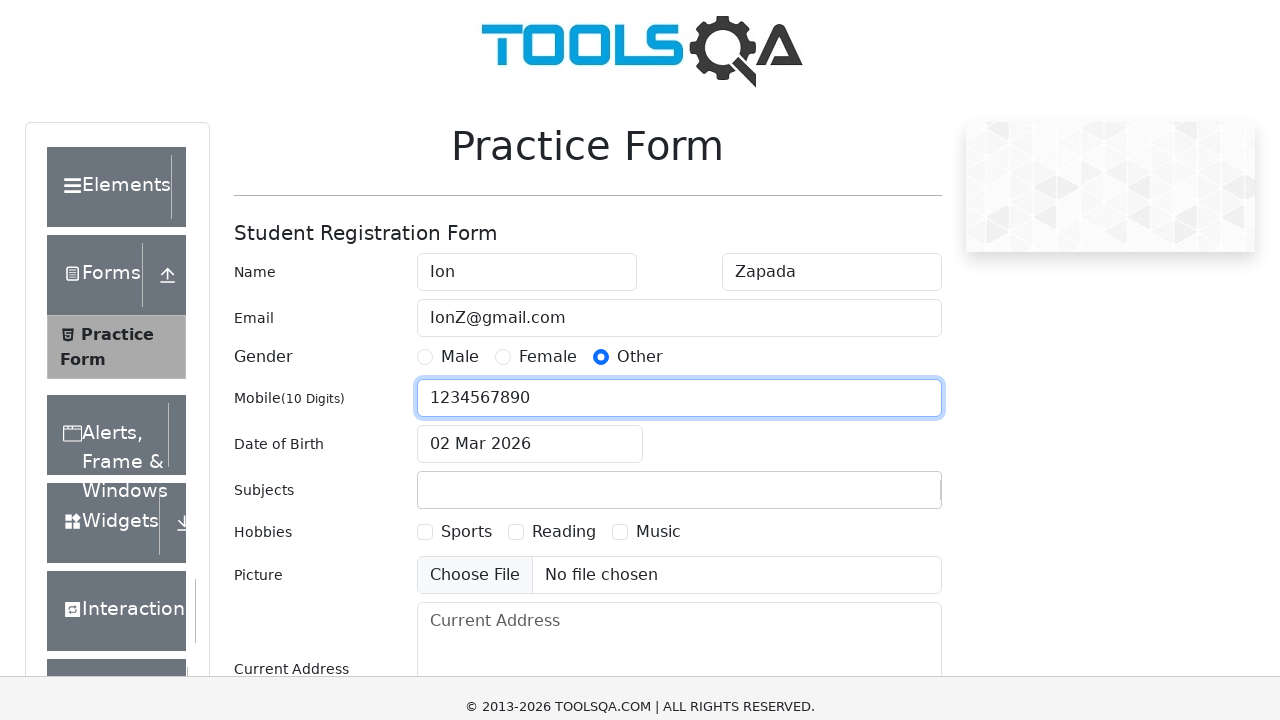

Filled subjects input with 'Social Studies' on #subjectsInput
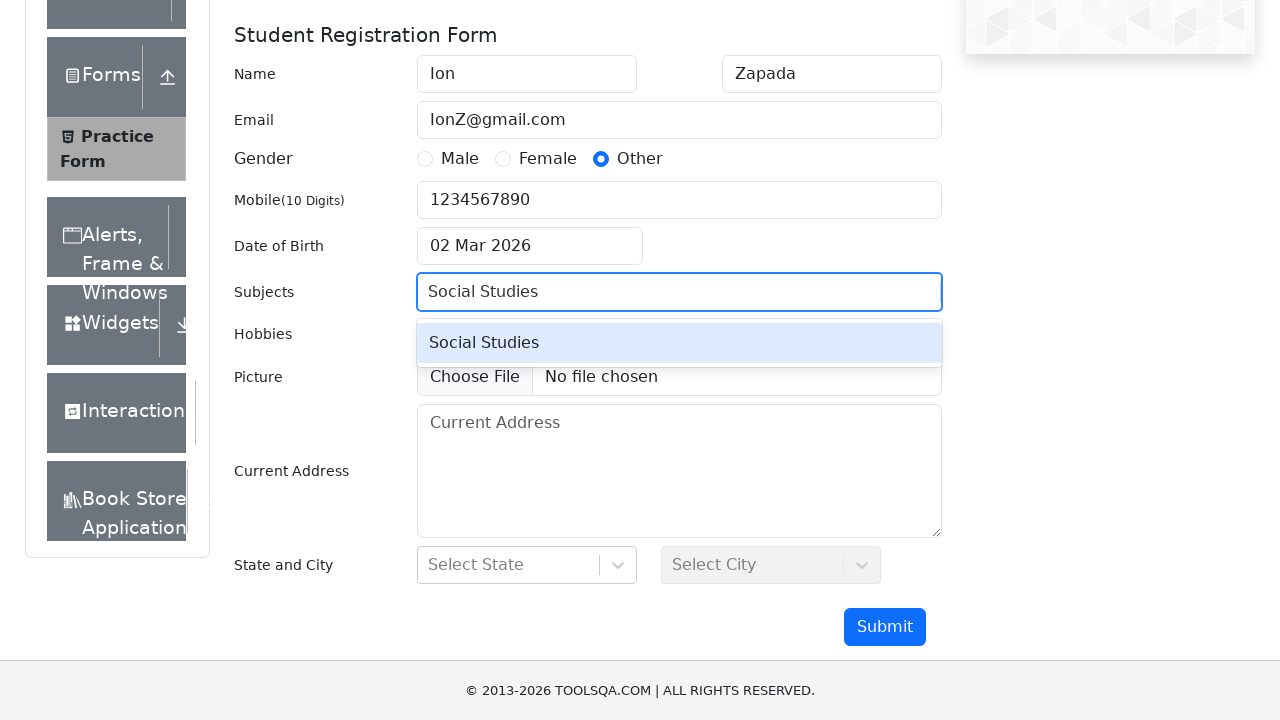

Pressed Enter to confirm subject selection
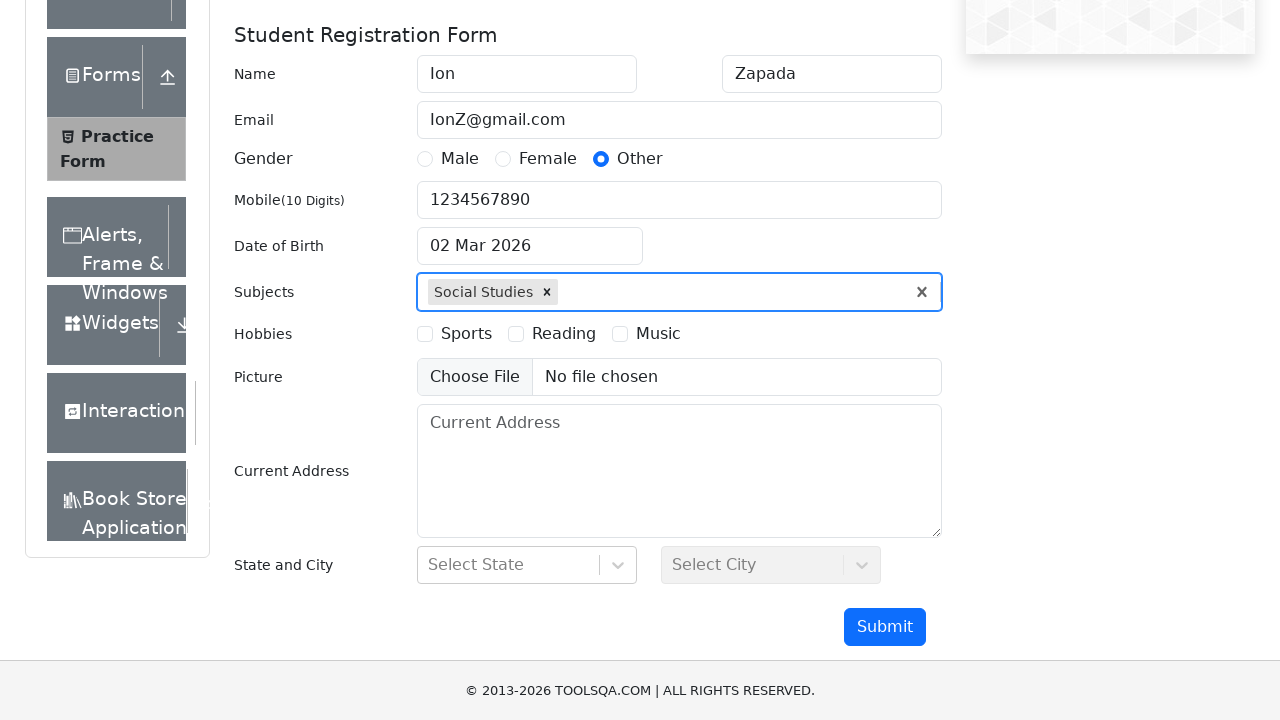

Selected hobby - Music at (658, 334) on label[for='hobbies-checkbox-3']
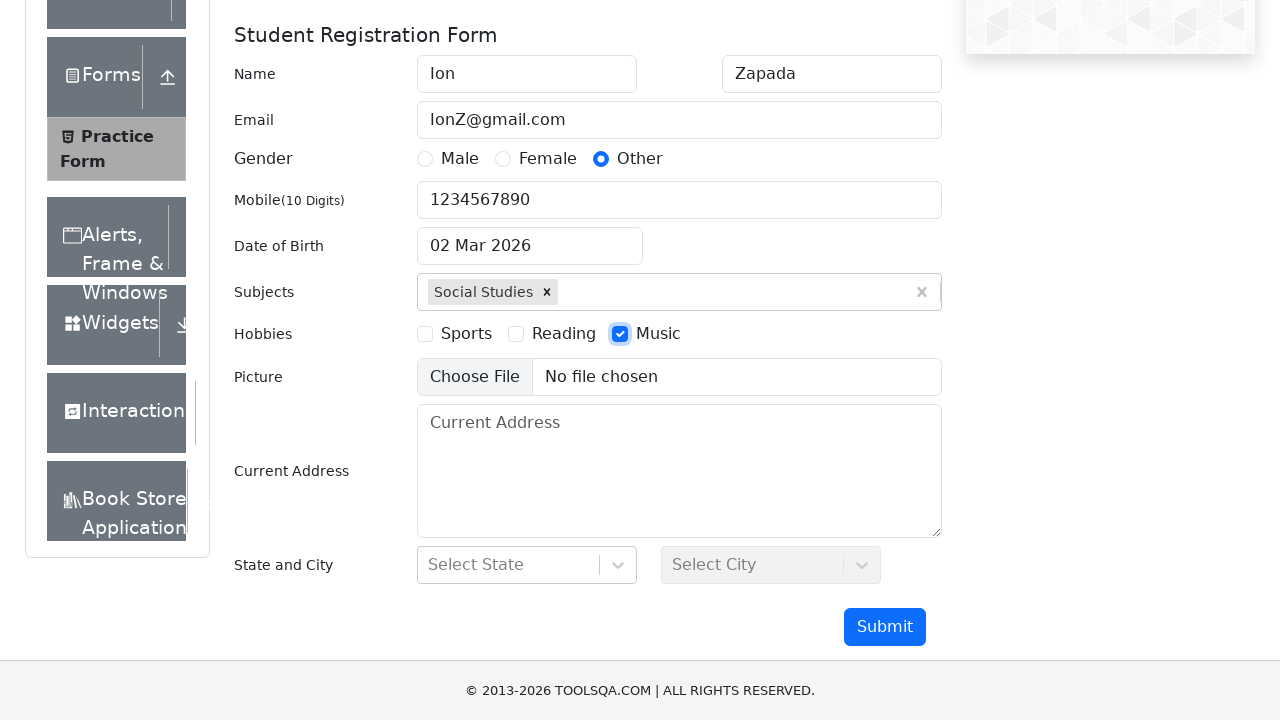

Scrolled down 400px to see address and state/city fields
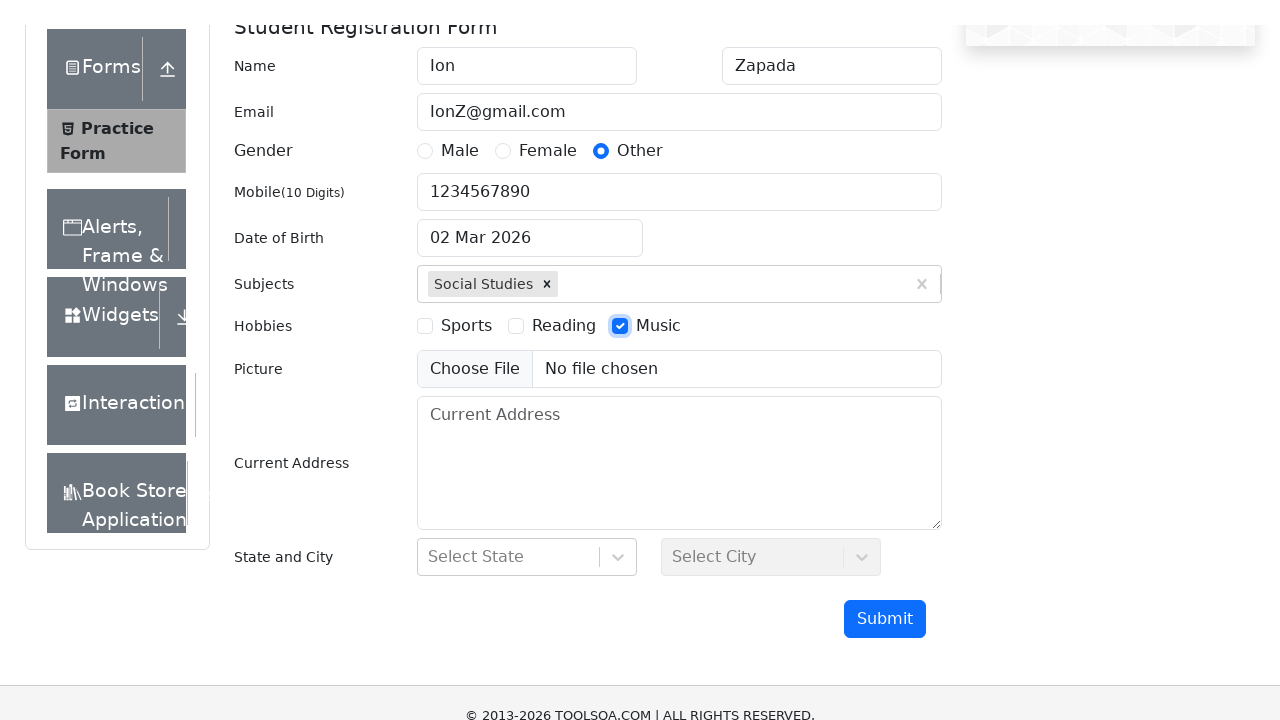

Filled current address with 'Vaida Voievod 152, Cluj-Napoca' on #currentAddress
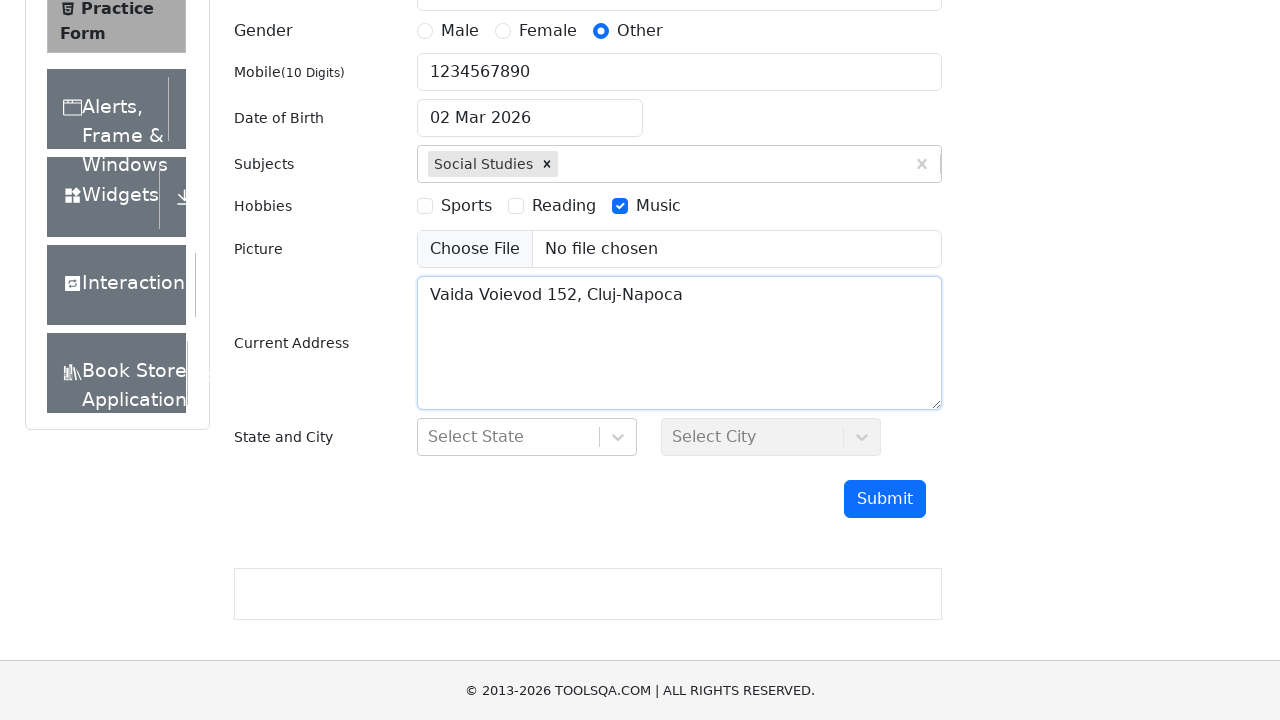

Clicked on State dropdown at (430, 437) on #react-select-3-input
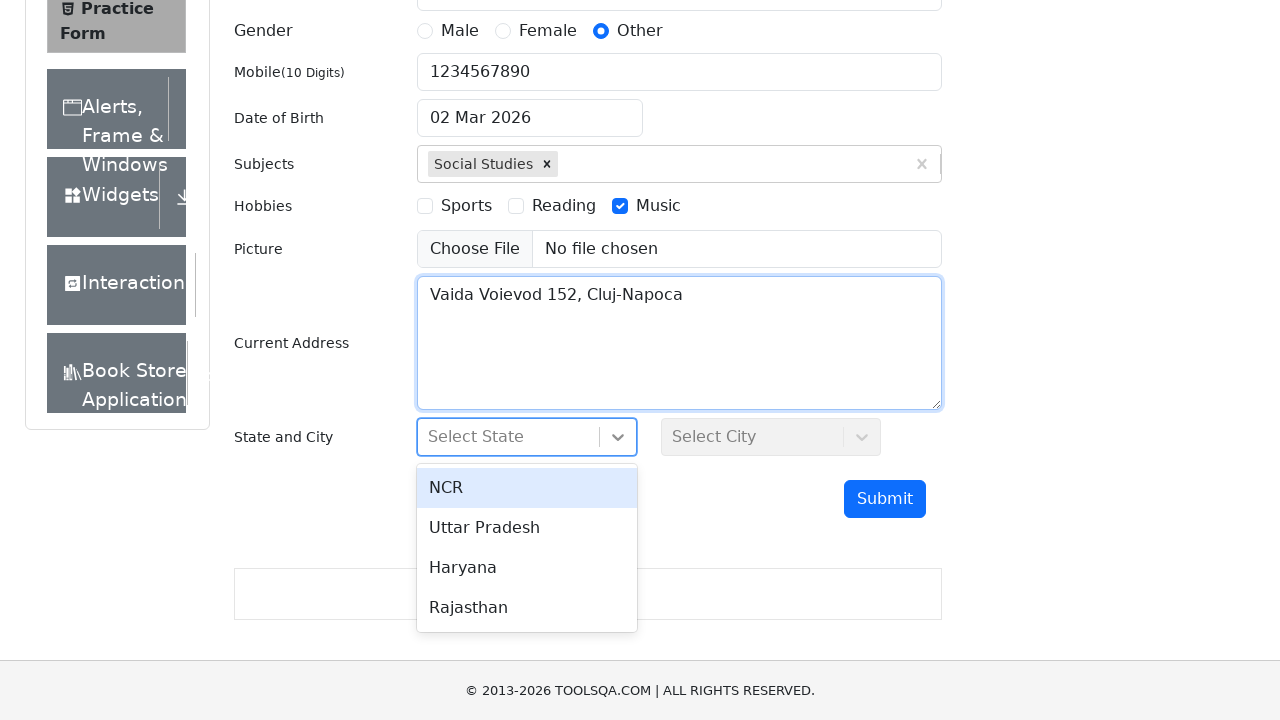

Filled State dropdown with 'NCR' on #react-select-3-input
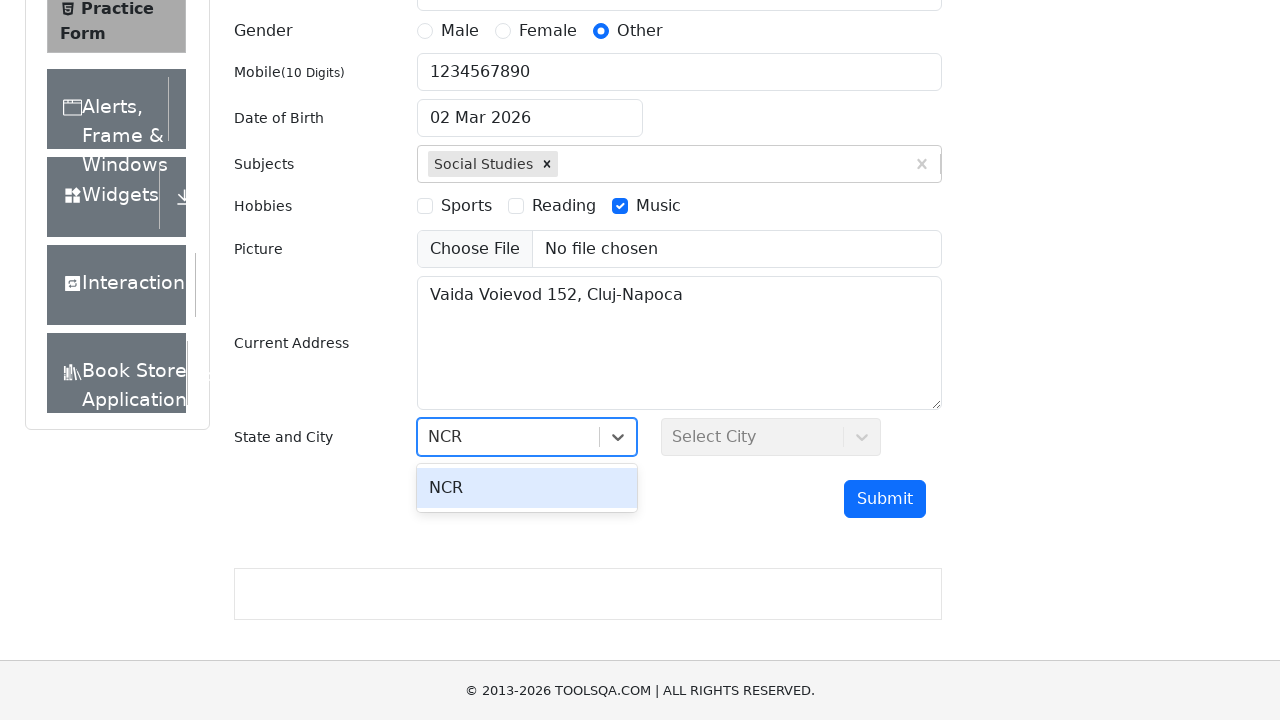

Pressed Enter to confirm State selection
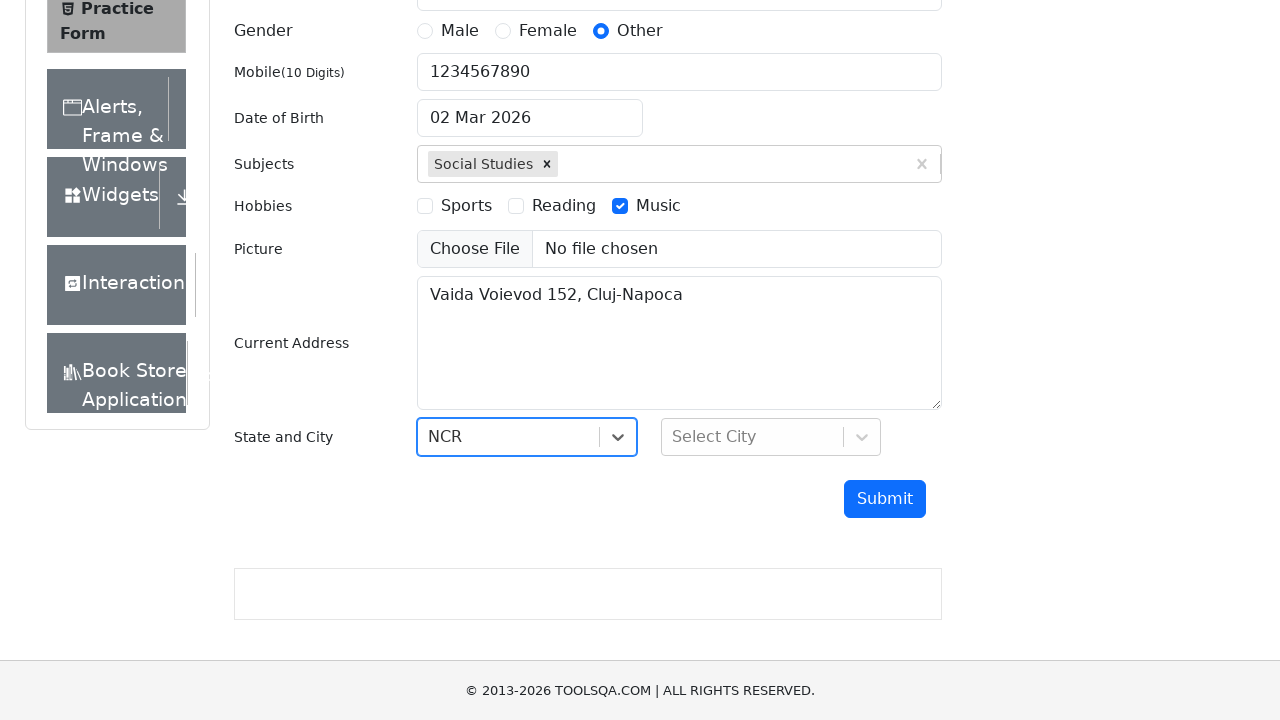

Clicked on City dropdown at (674, 437) on #react-select-4-input
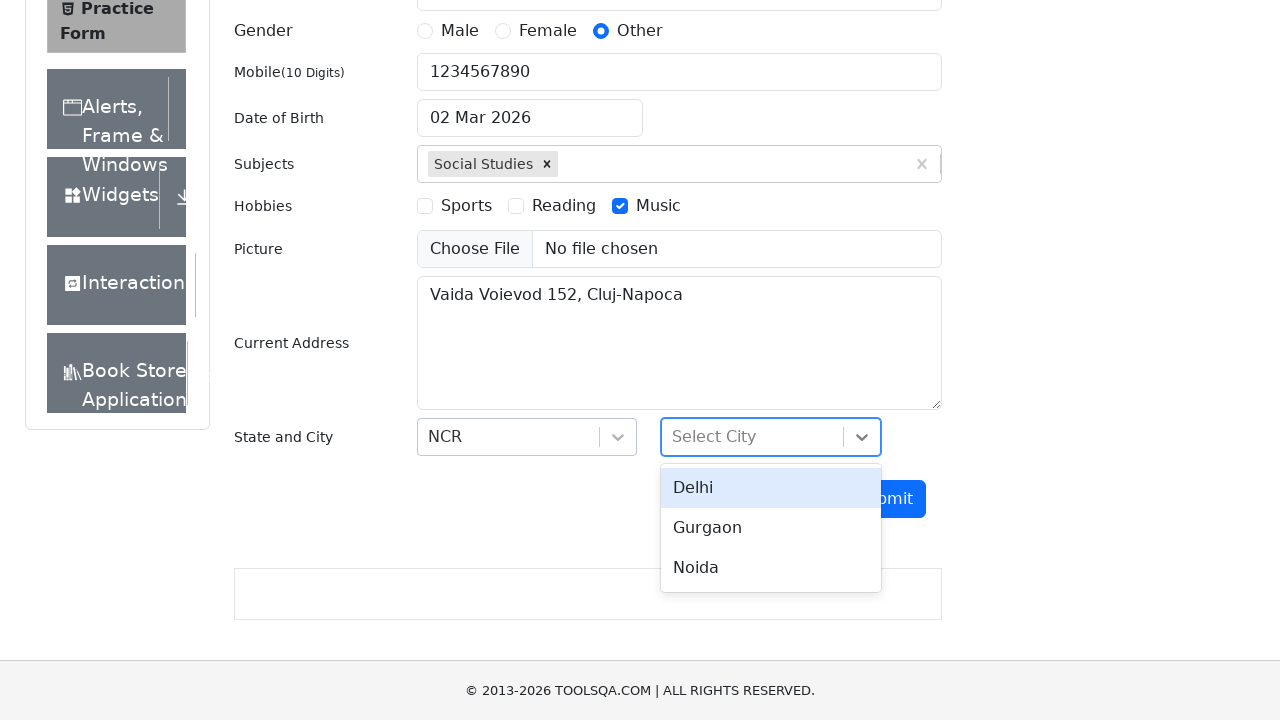

Filled City dropdown with 'Delhi' on #react-select-4-input
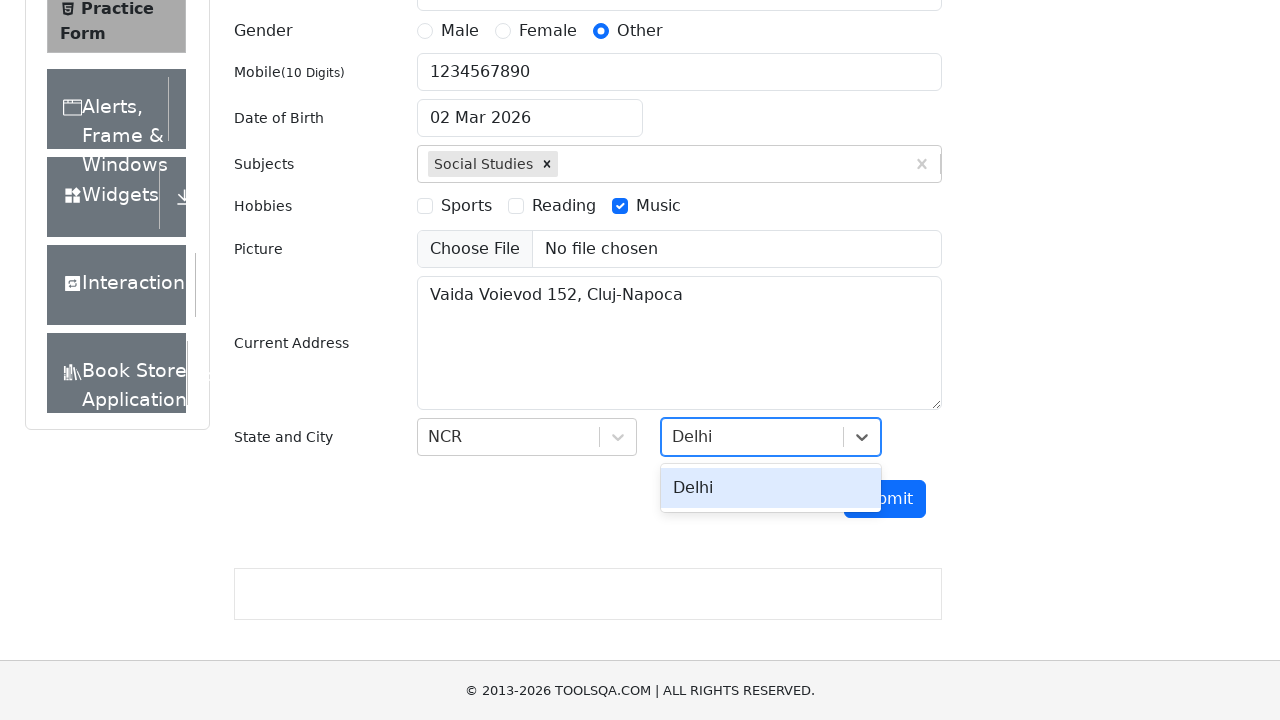

Pressed Enter to confirm City selection
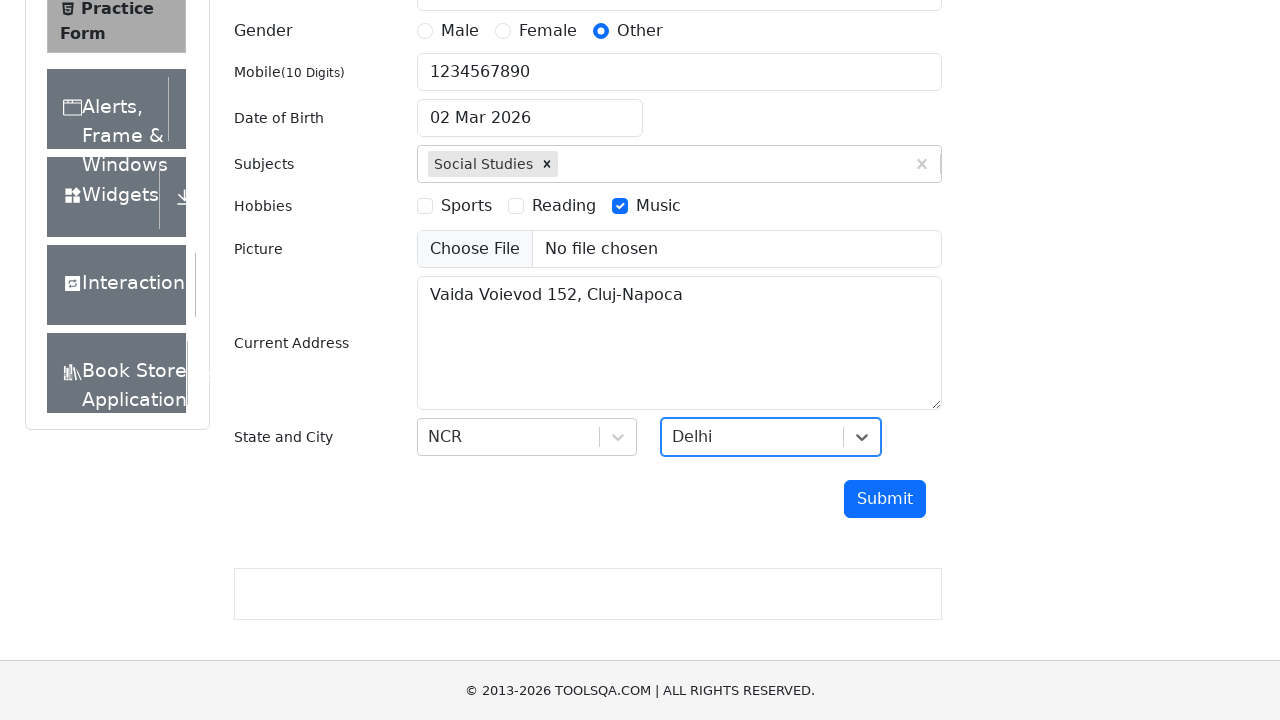

Clicked submit button to submit the form at (885, 499) on #submit
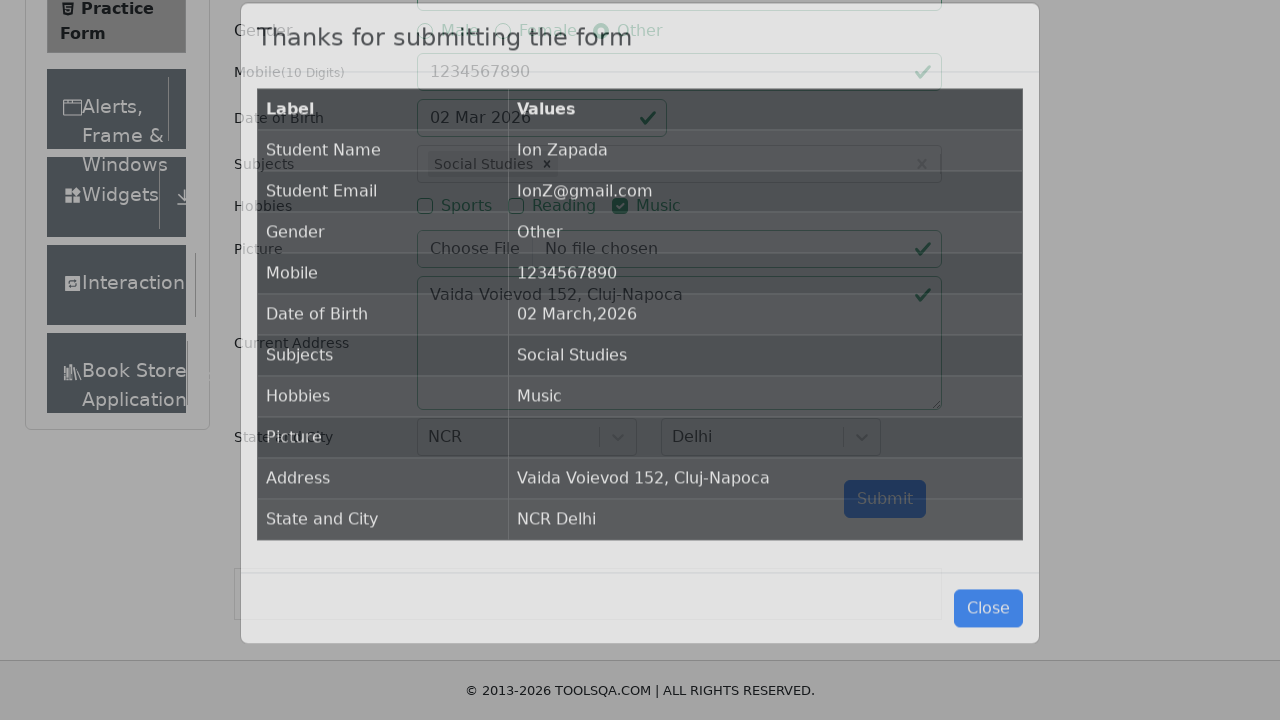

Form submission successful - modal content appeared
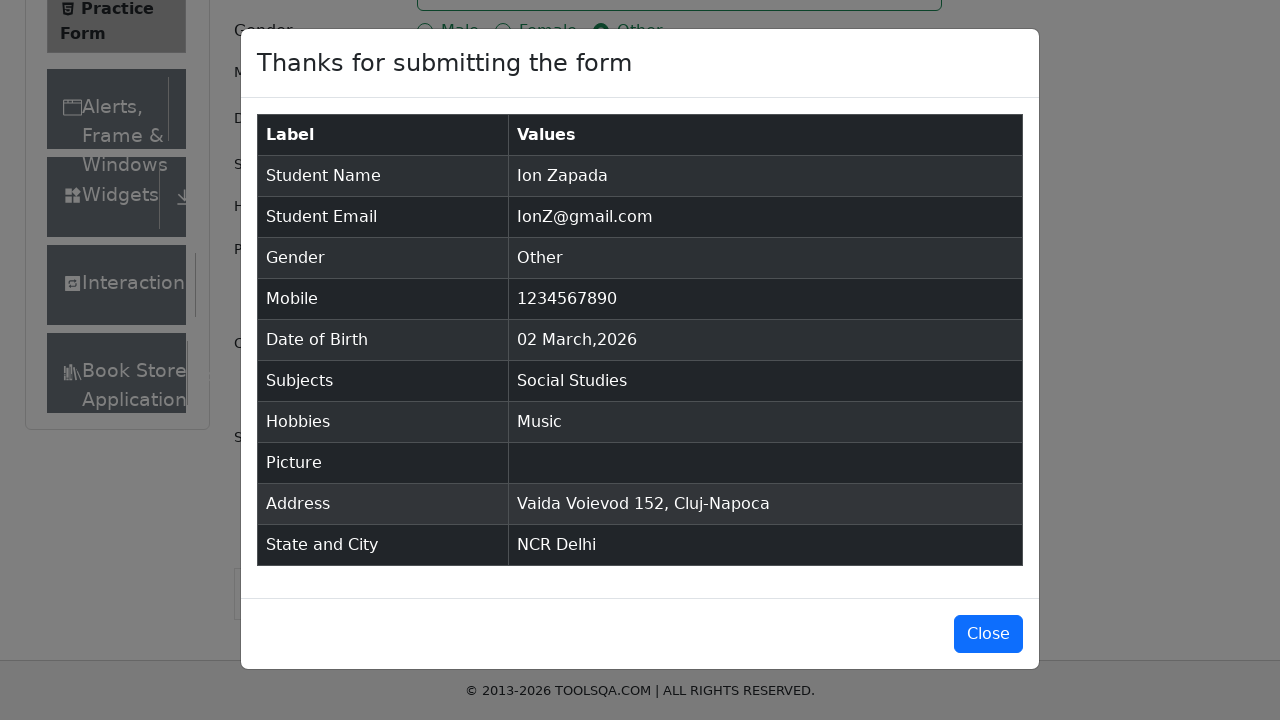

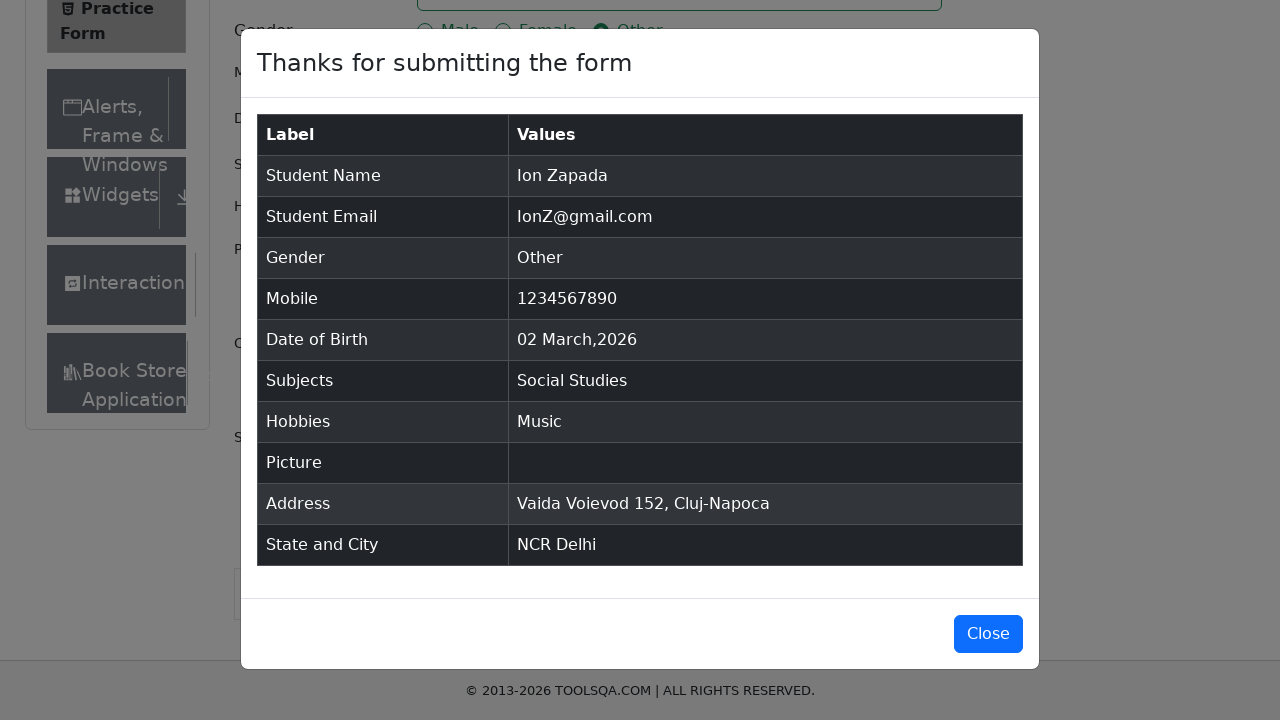